Tests e-commerce functionality by navigating to a grocery shopping site and adding specific items (Cucumber, Brocolli, Beetroot) to the cart based on product names

Starting URL: https://rahulshettyacademy.com/seleniumPractise/

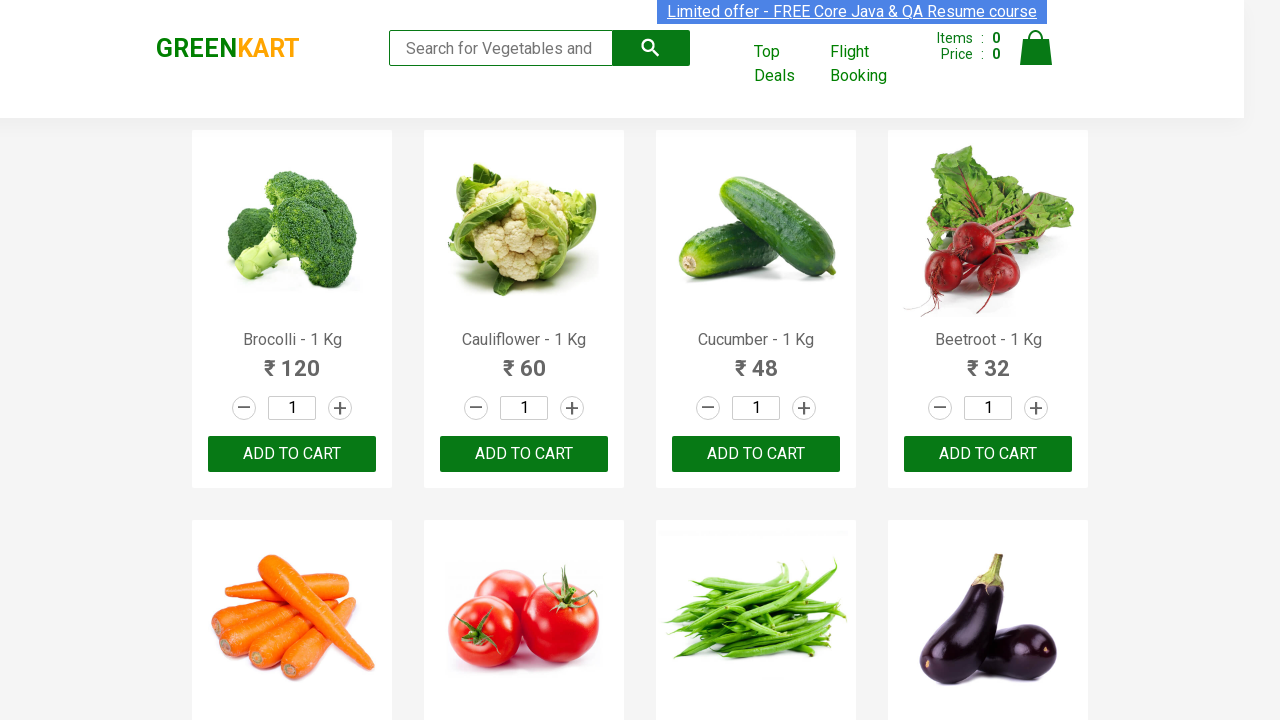

Waited for product names to load
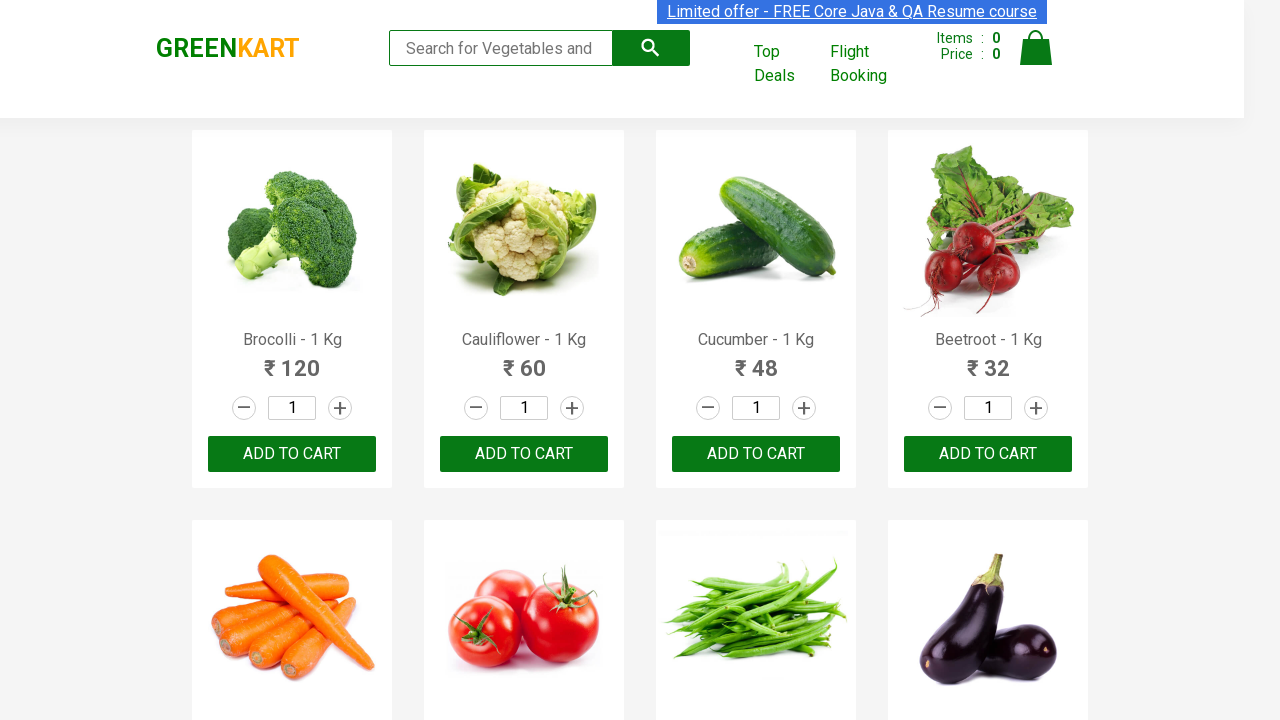

Retrieved all product elements from the page
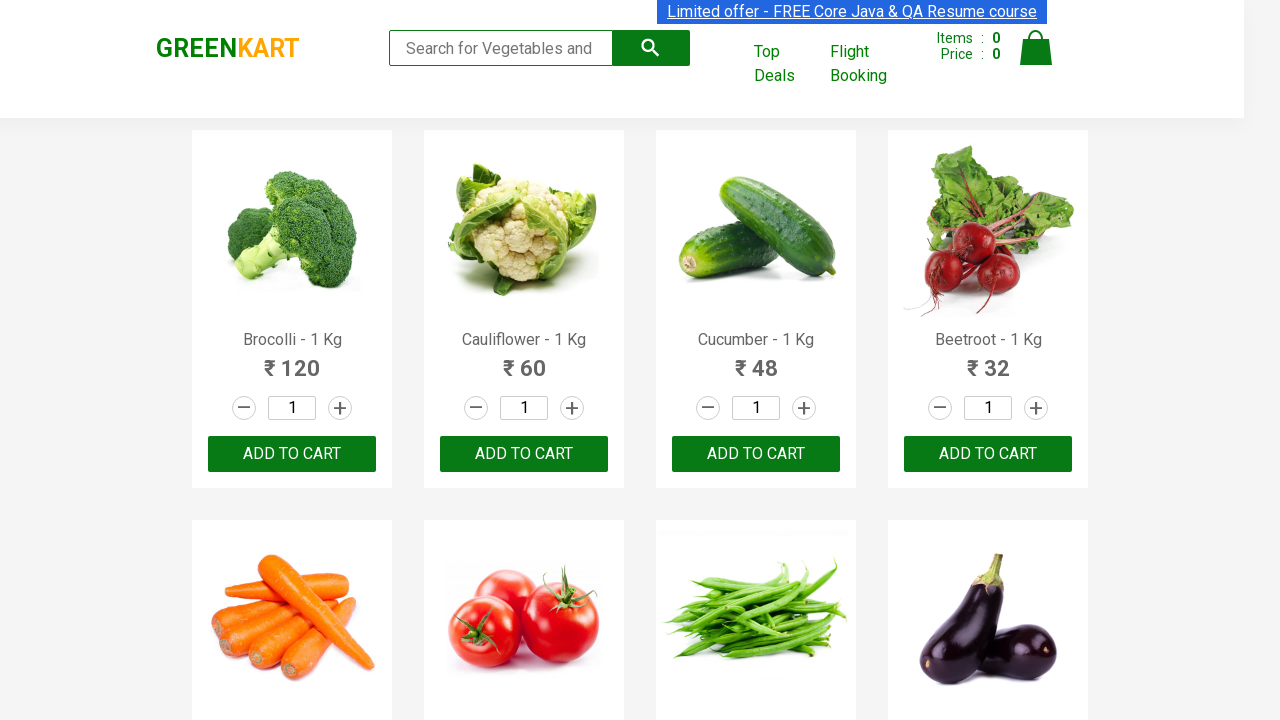

Added 'Brocolli' to cart (1/3 items) at (292, 454) on xpath=//div[@class='product-action']/button >> nth=0
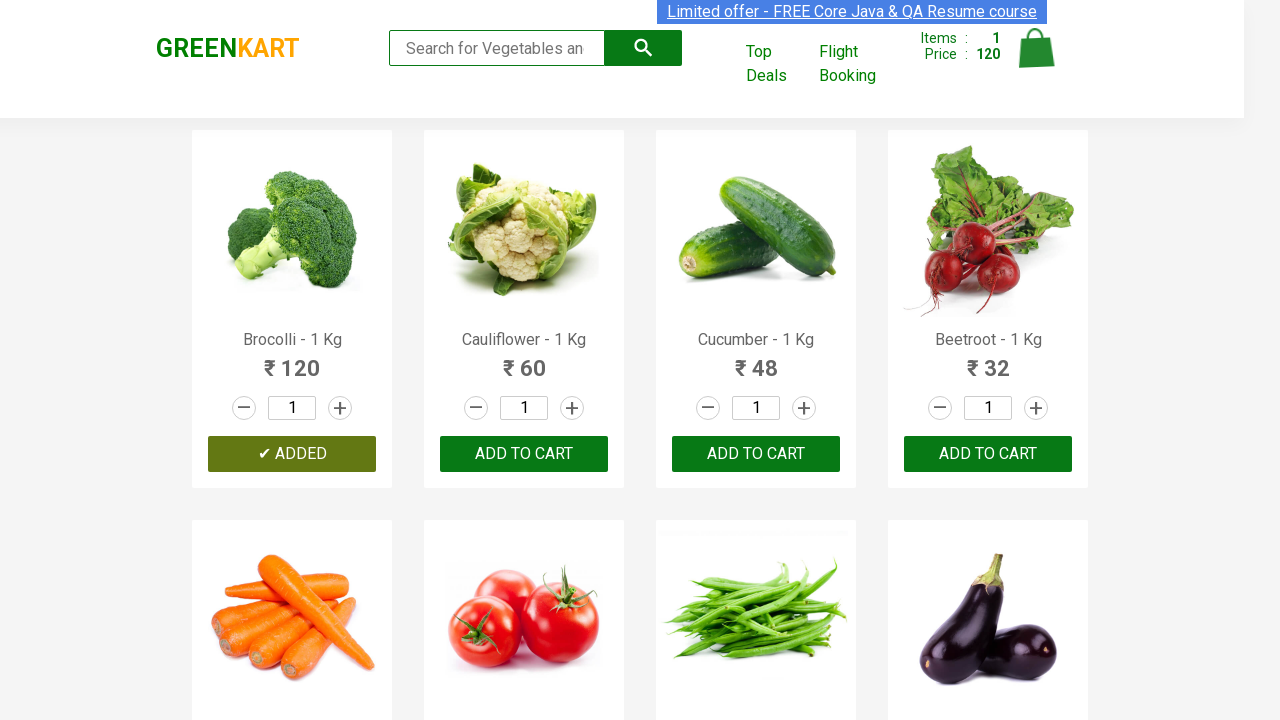

Added 'Cucumber' to cart (2/3 items) at (756, 454) on xpath=//div[@class='product-action']/button >> nth=2
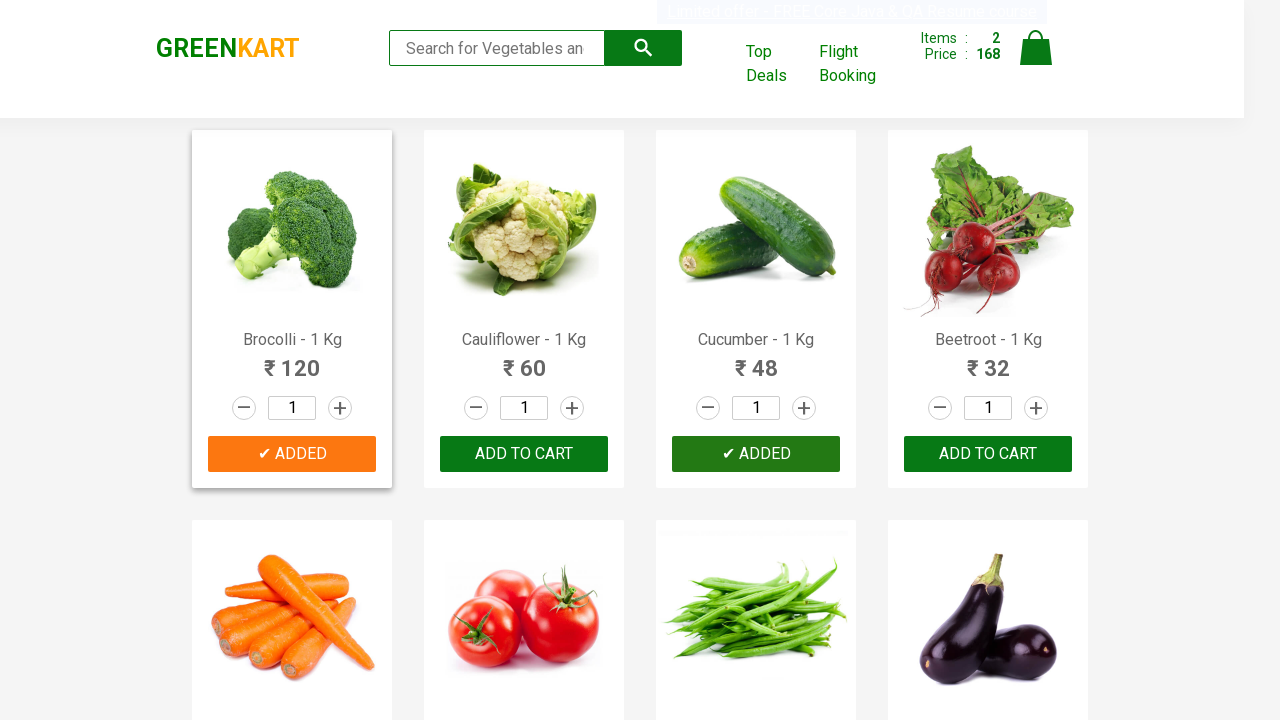

Added 'Beetroot' to cart (3/3 items) at (988, 454) on xpath=//div[@class='product-action']/button >> nth=3
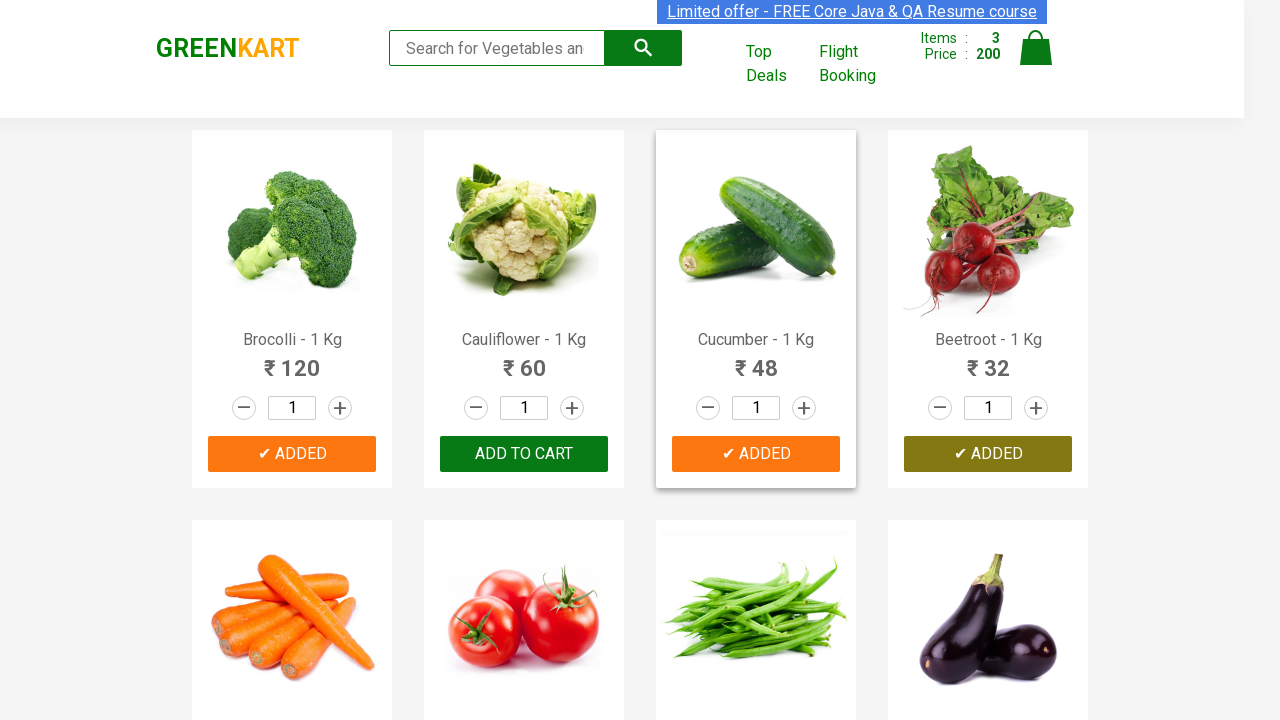

All required items have been added to cart
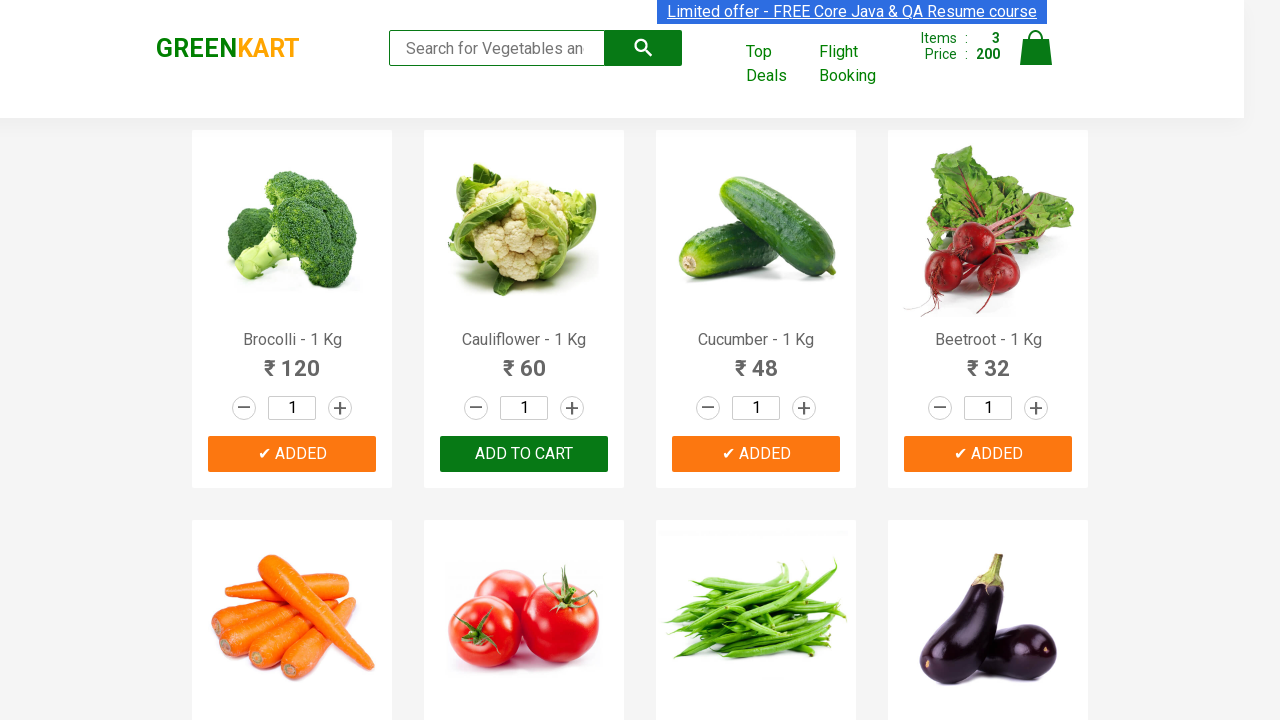

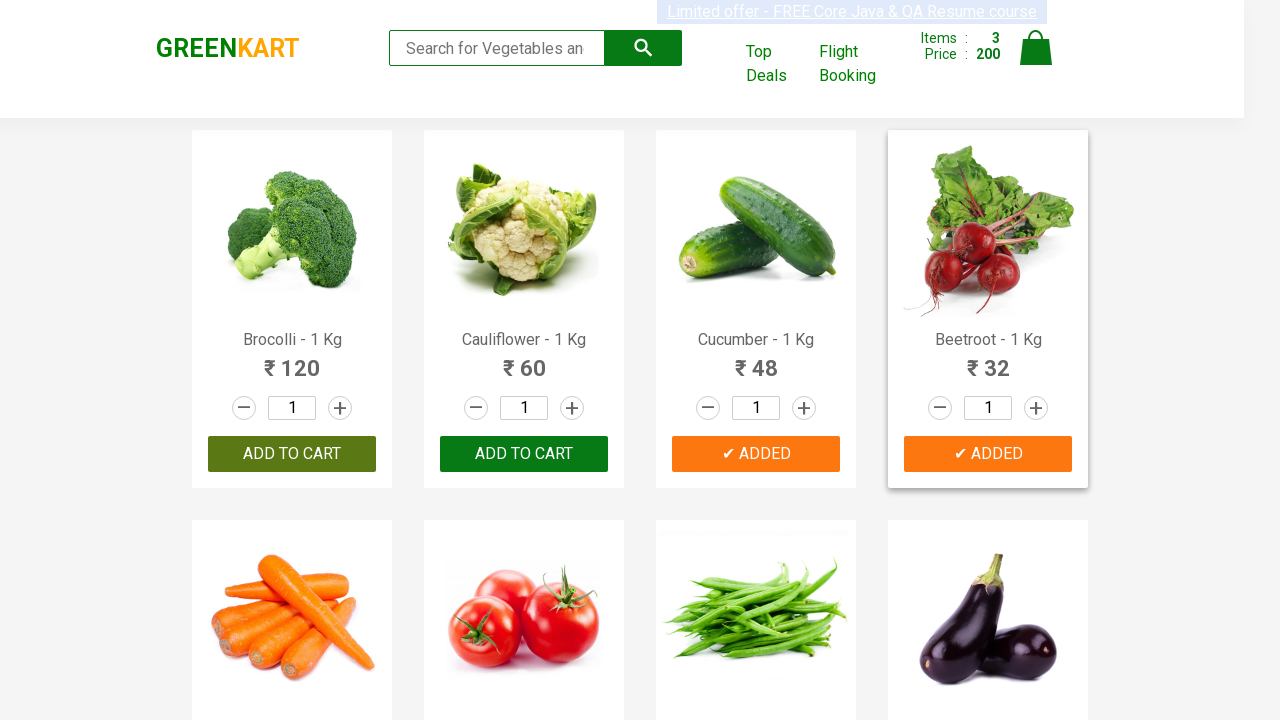